Navigates to the RedBus website

Starting URL: https://www.redbus.in/

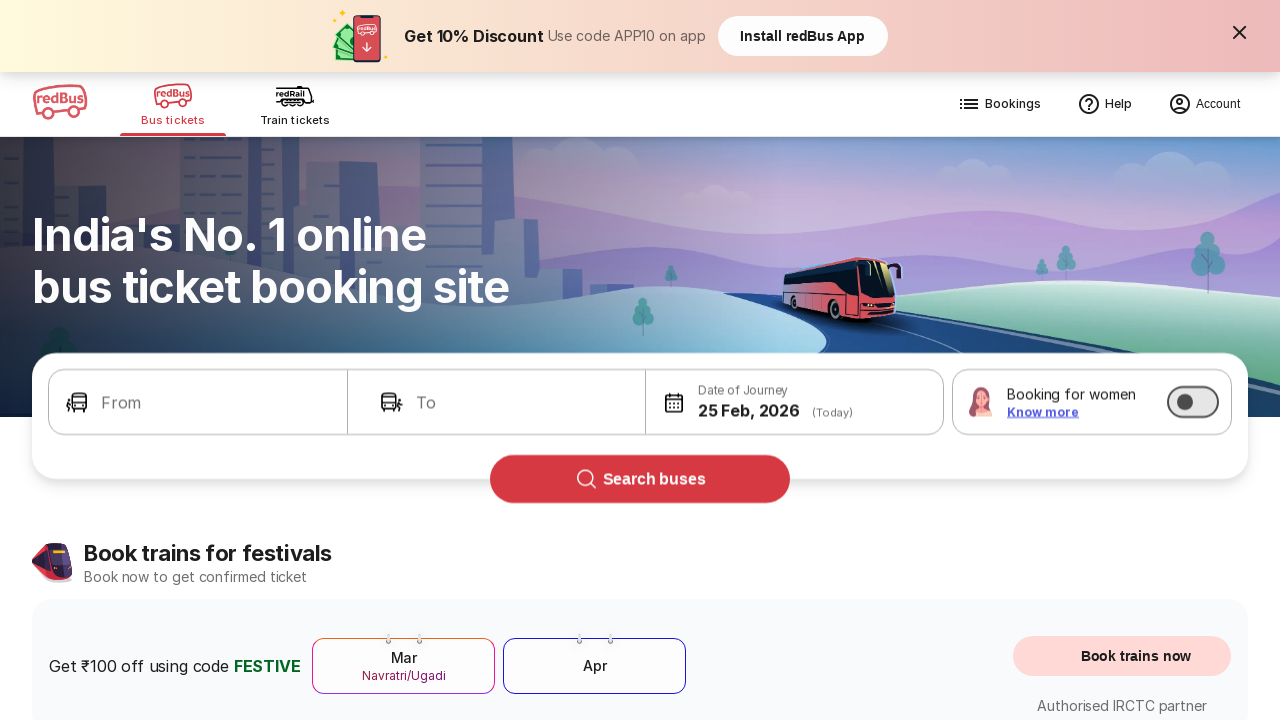

Navigated to RedBus website at https://www.redbus.in/
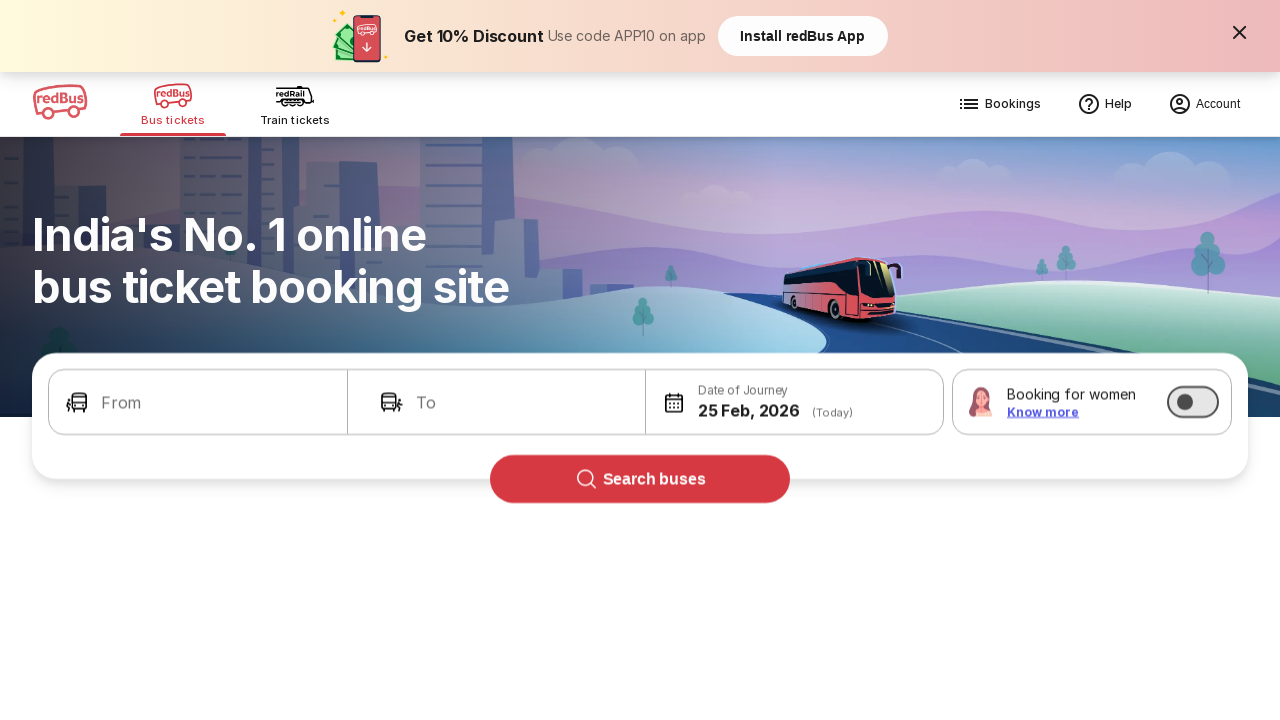

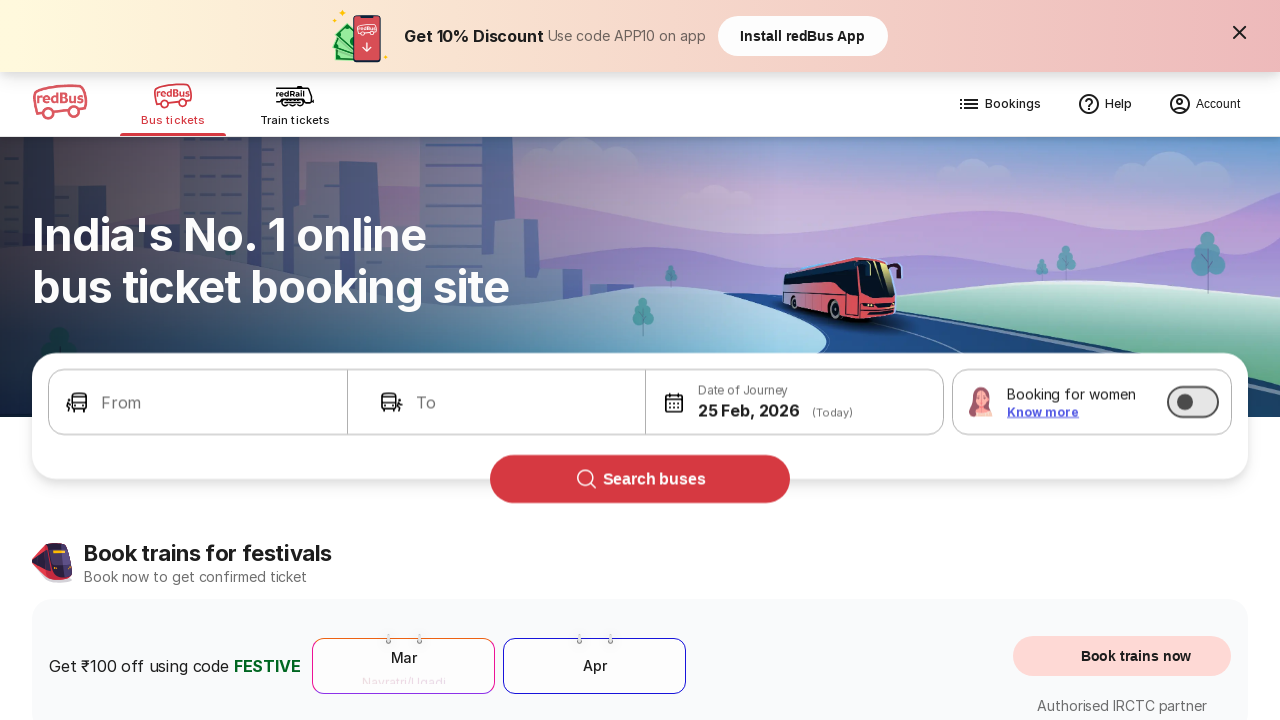